Tests e-commerce cart functionality by navigating to a demo store, verifying the page title, adding a product to the cart, and confirming the same product appears in the cart.

Starting URL: https://bstackdemo.com

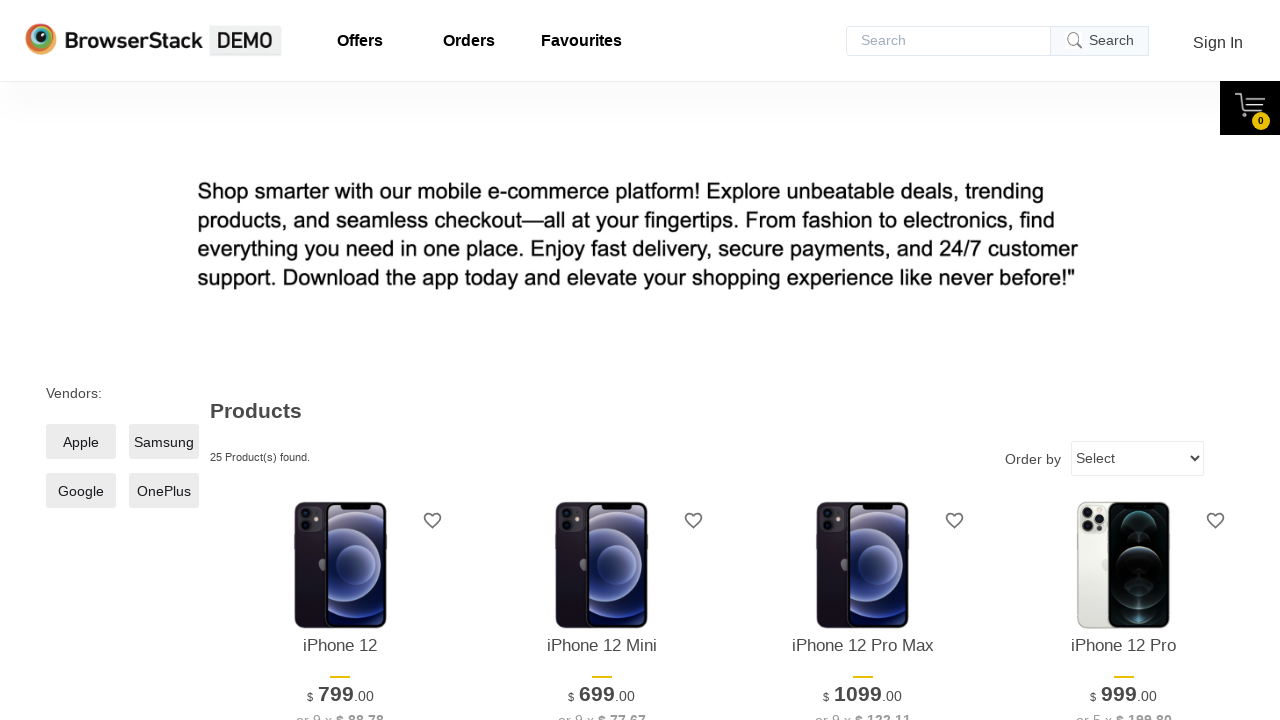

Page DOM content loaded
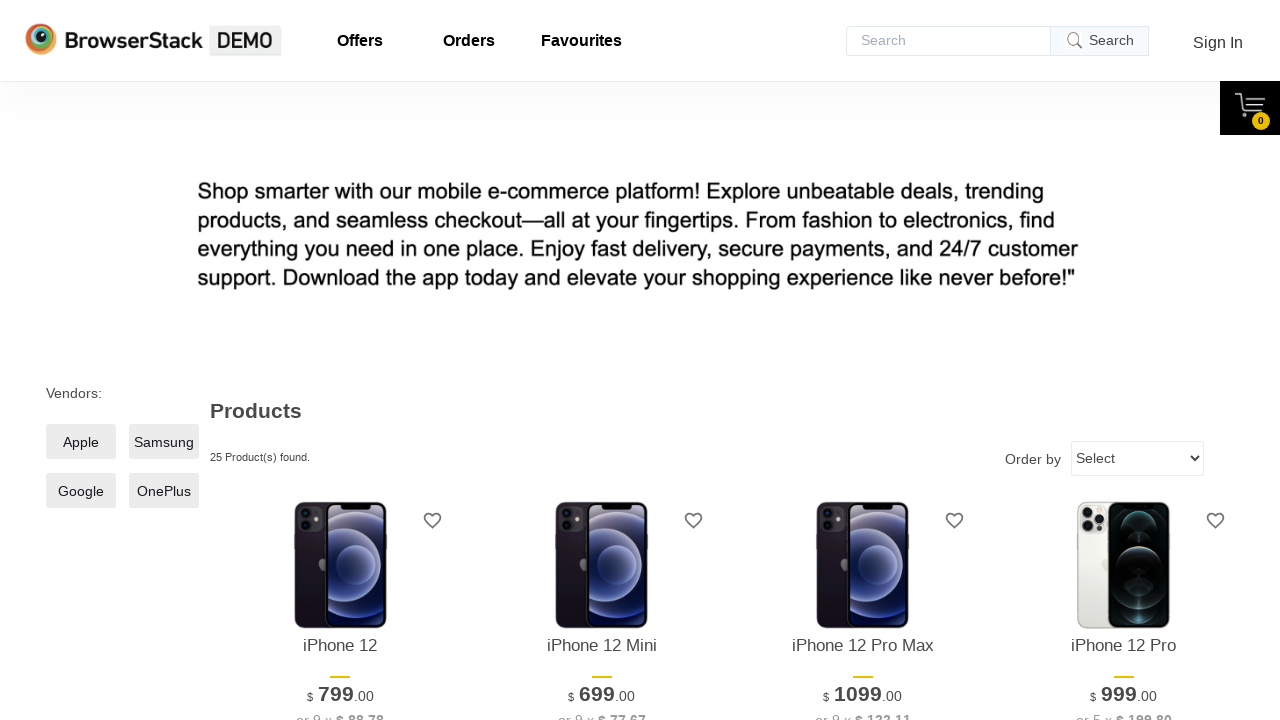

Page title verified as 'StackDemo'
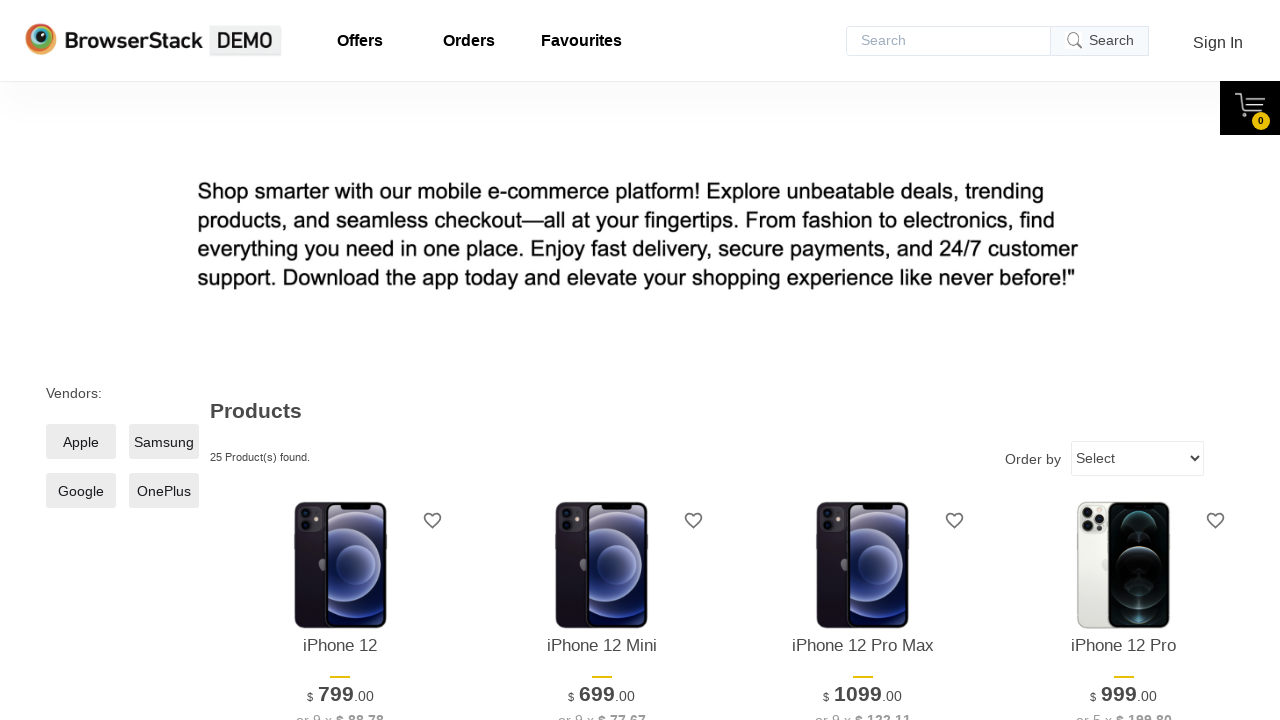

Product element located on page
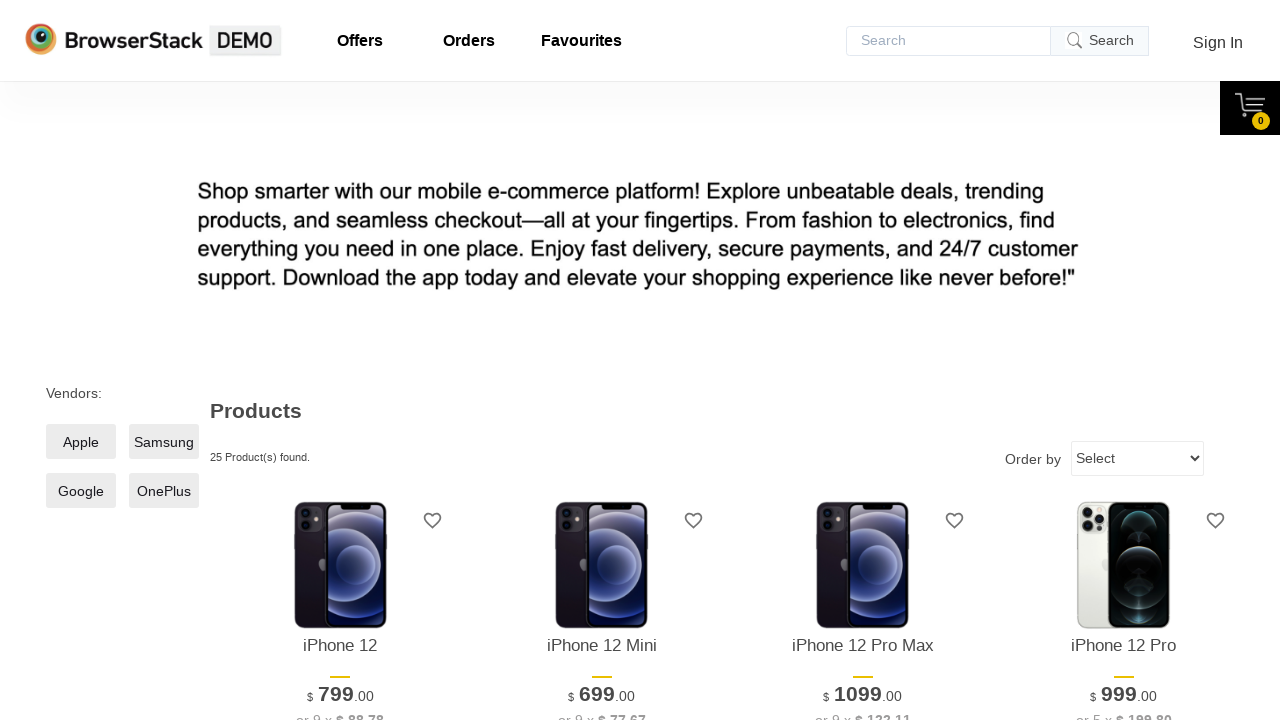

Retrieved product text from page: 'iPhone 12'
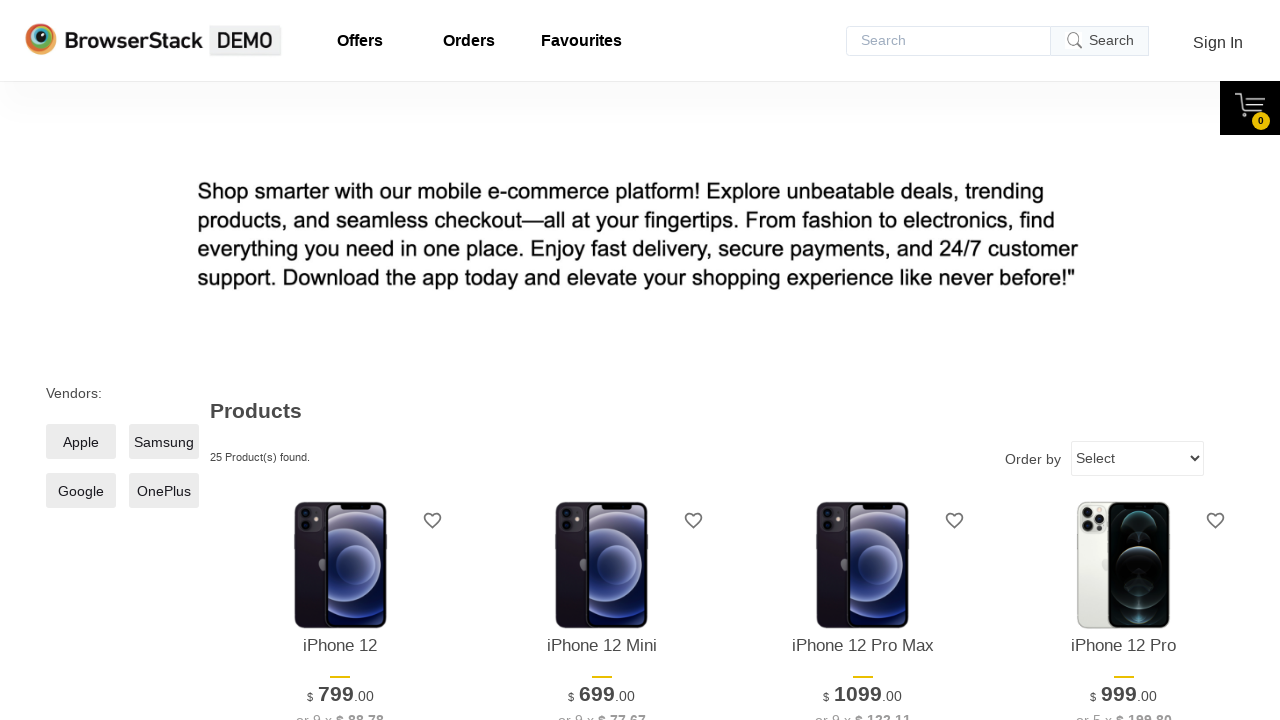

Add to cart button element located
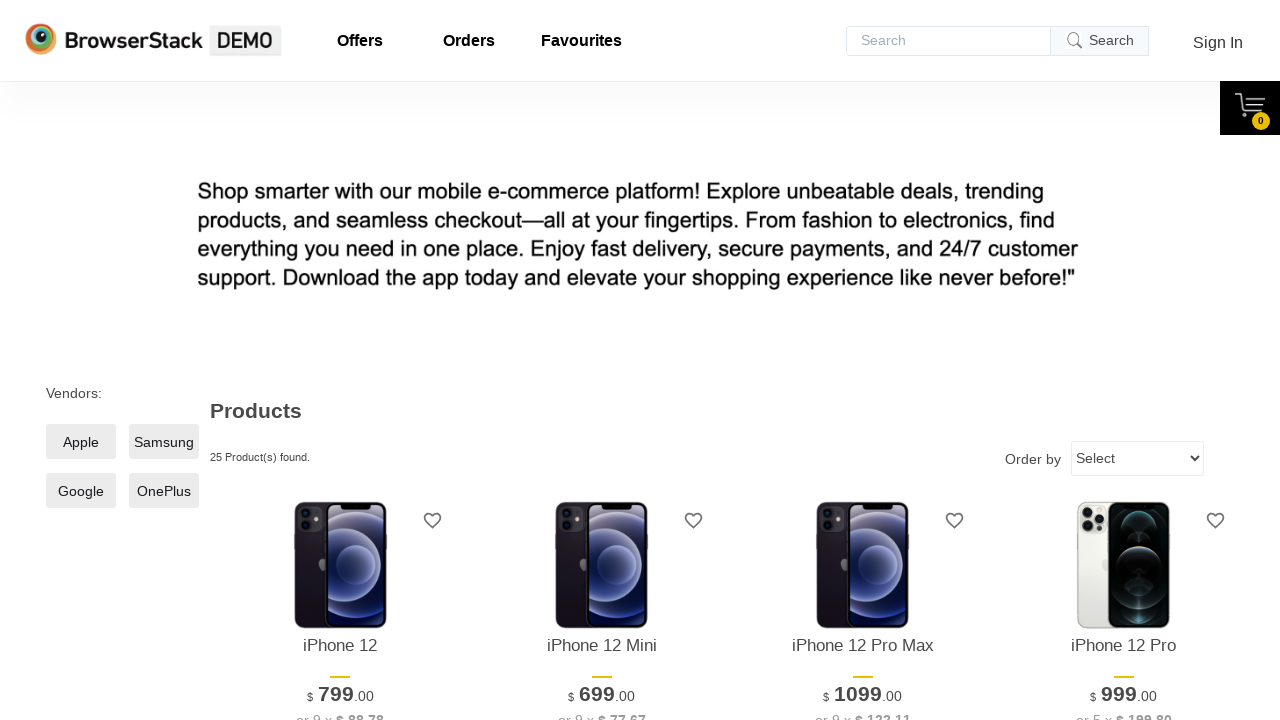

Clicked add to cart button for first product at (340, 361) on xpath=//*[@id='1']/div[4]
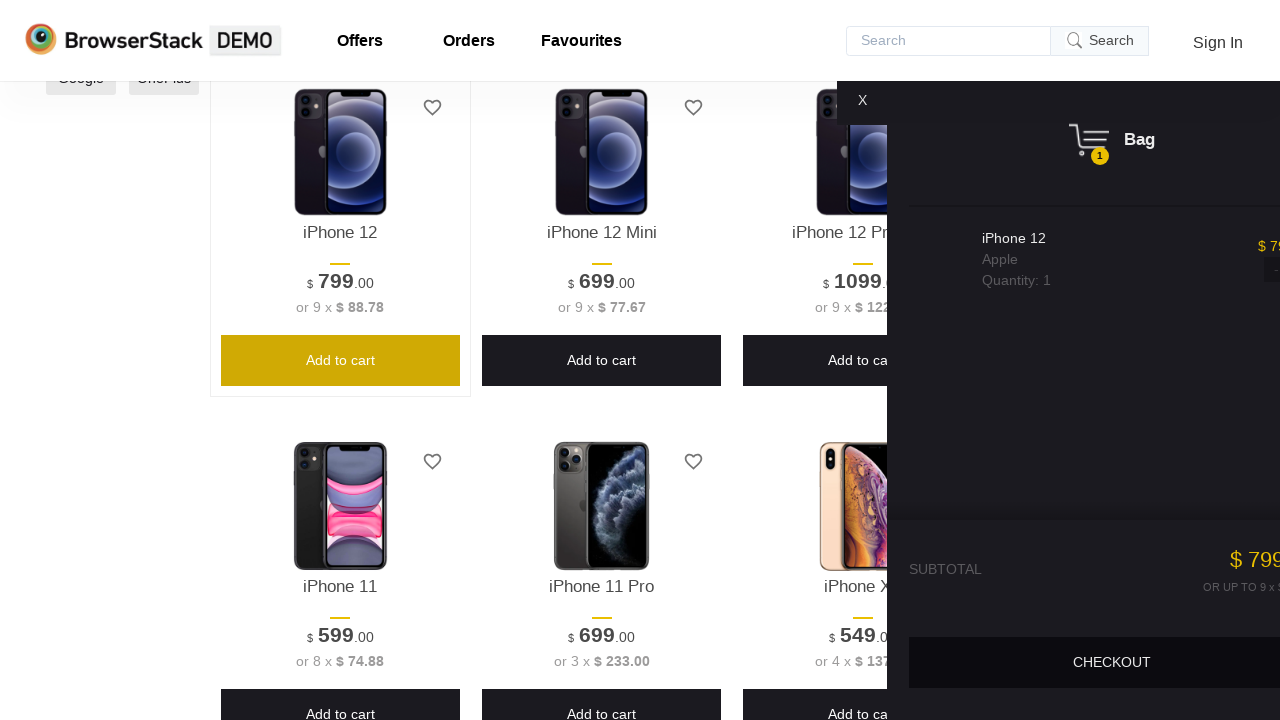

Located cart content element
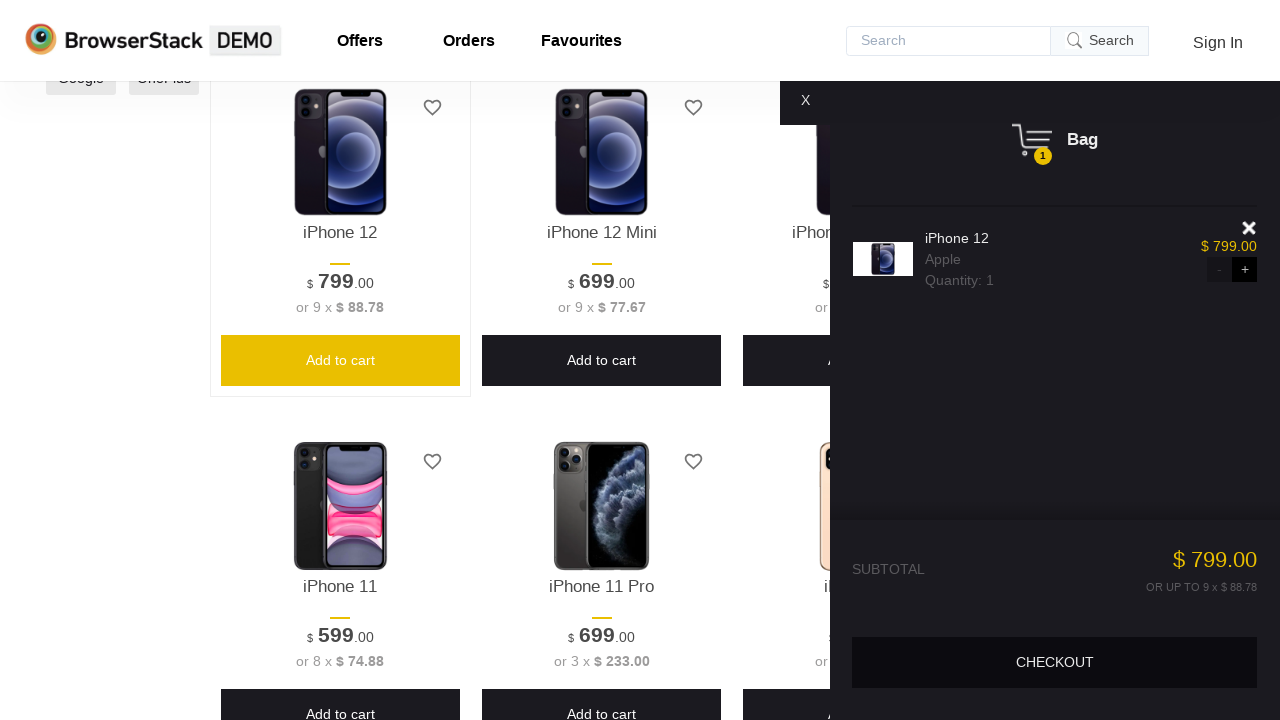

Verified cart is visible and opened
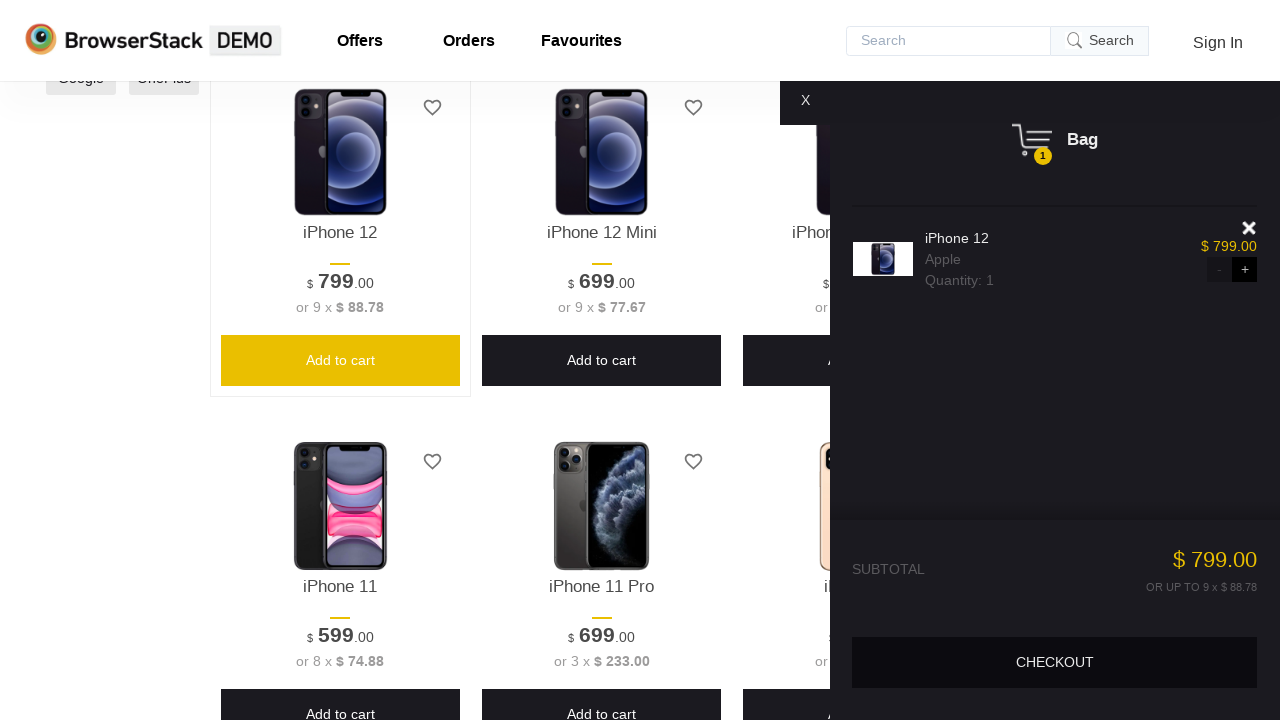

Retrieved product text from cart: 'iPhone 12'
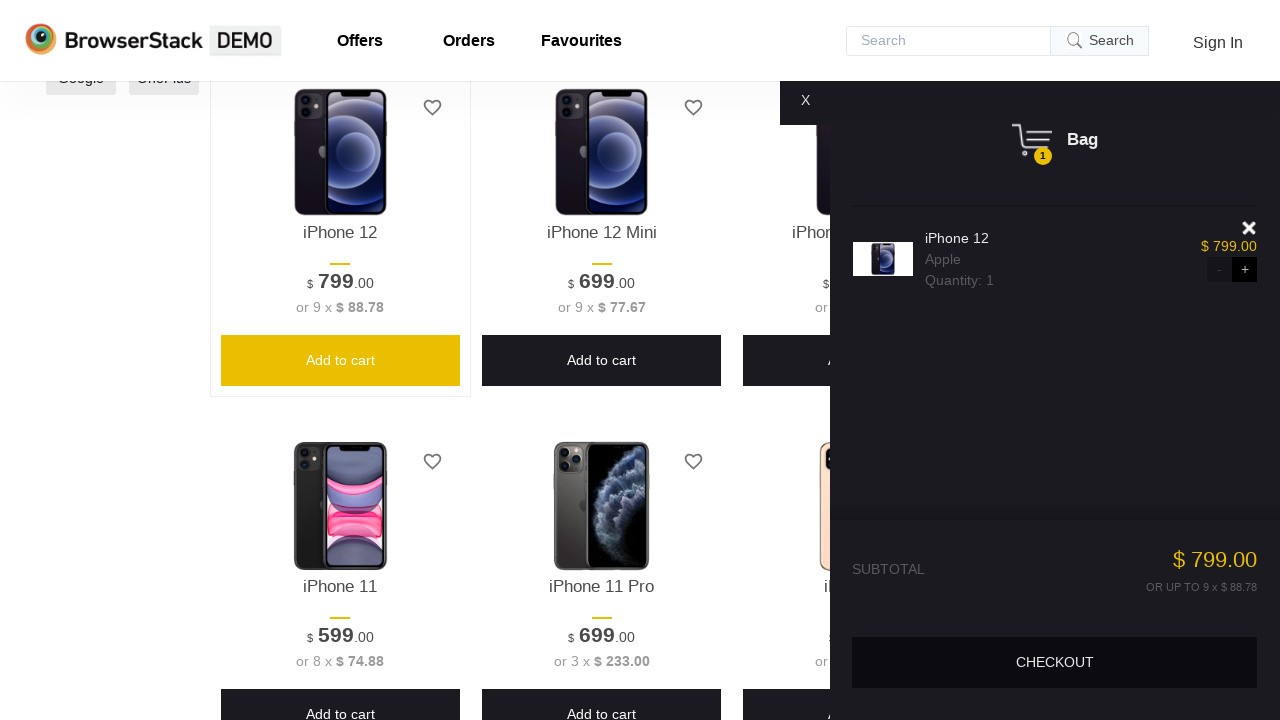

Verified product in cart matches product from page
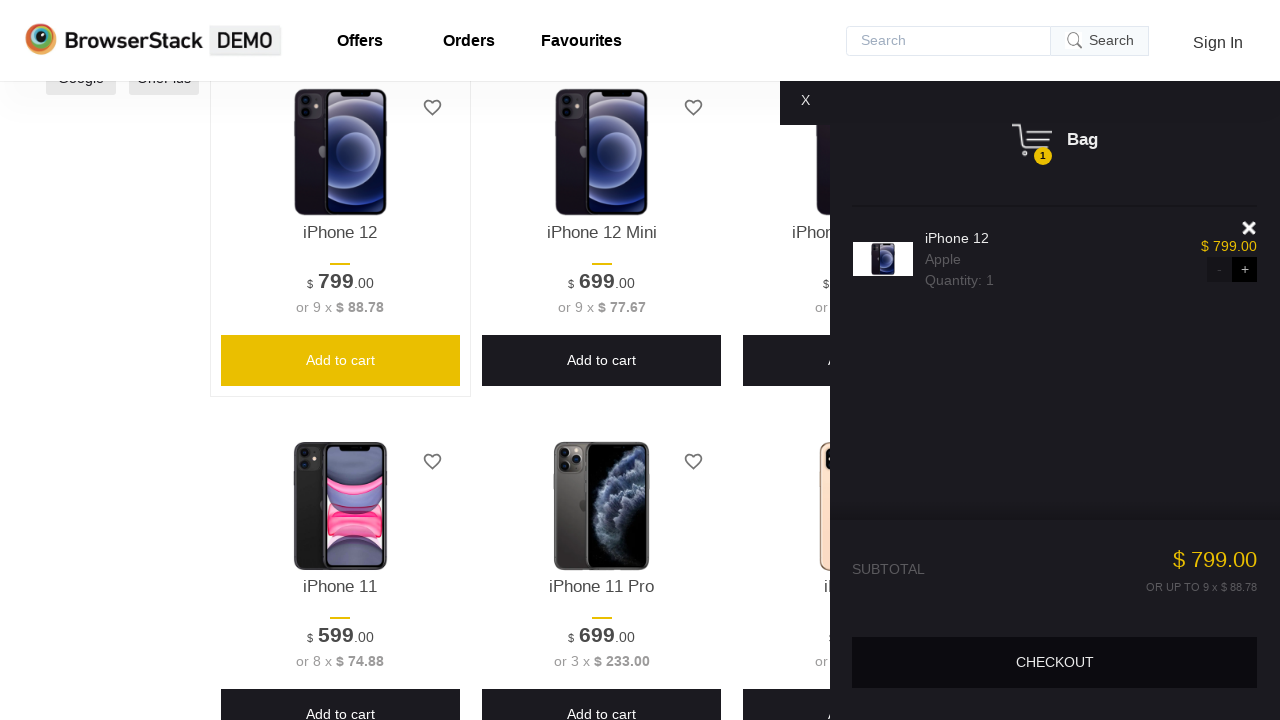

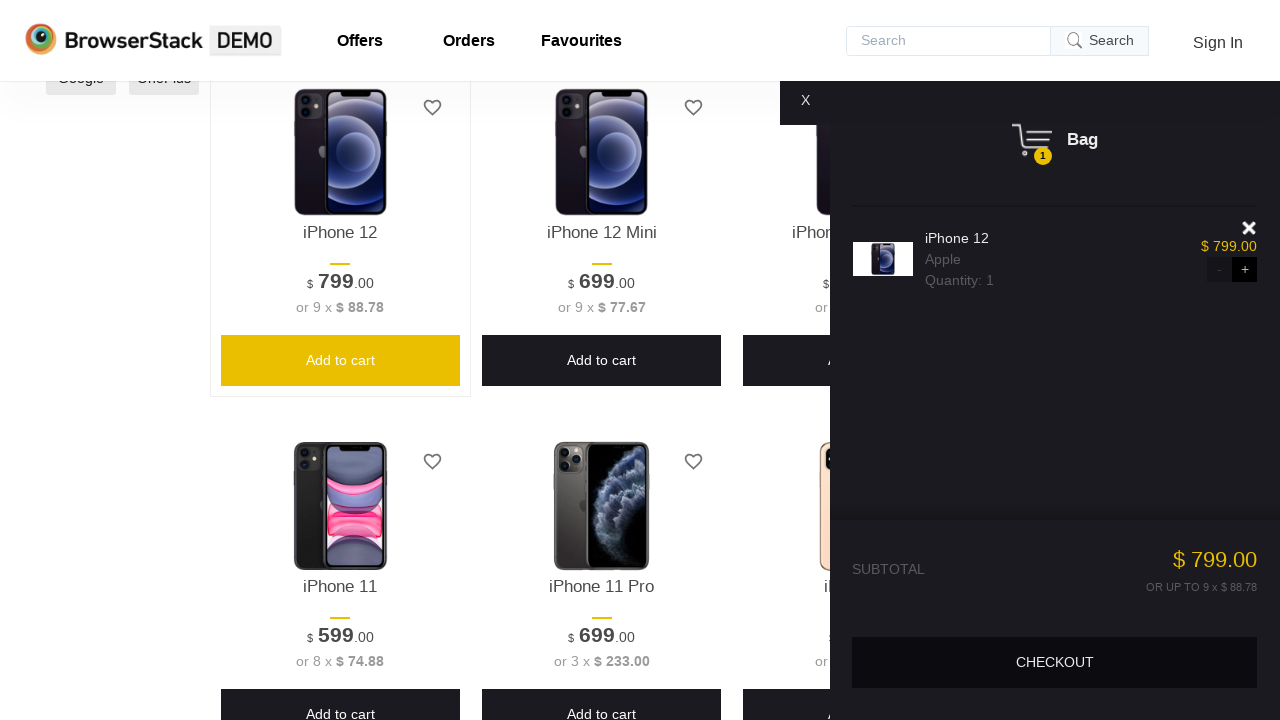